Navigates to the Python.org homepage and clicks on the news section element

Starting URL: http://www.python.org

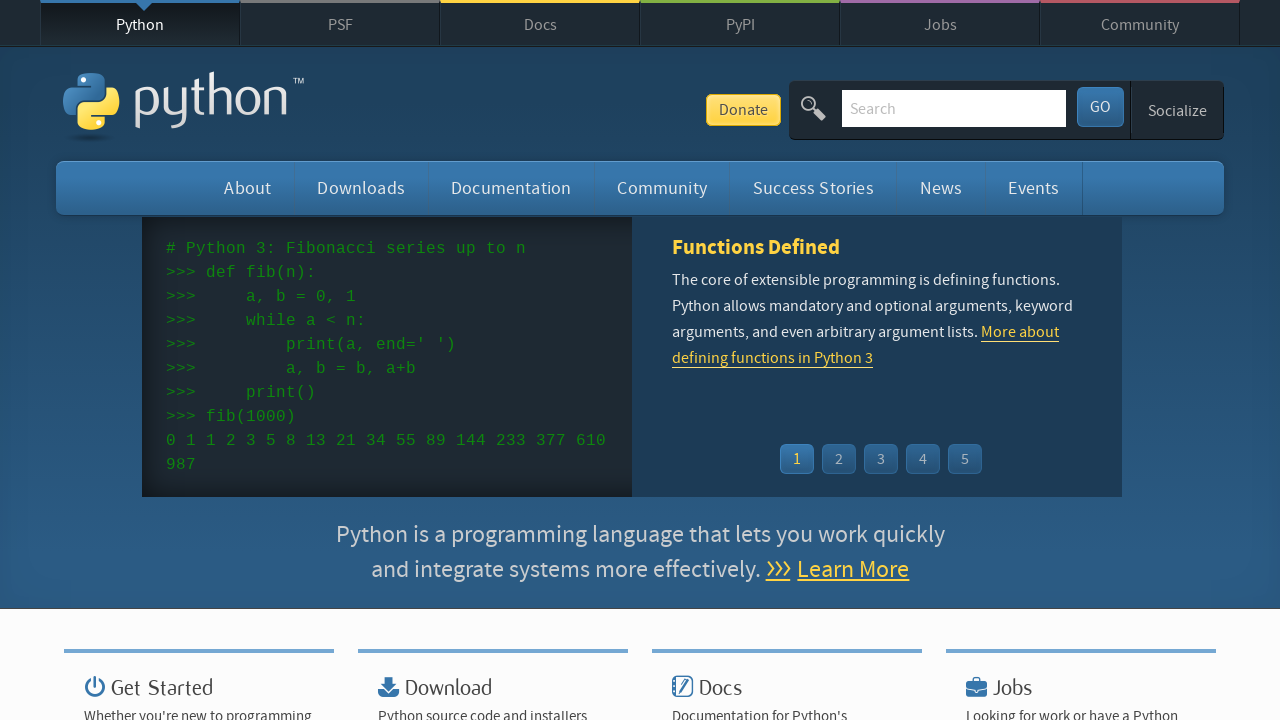

Verified Python.org homepage title contains 'Python'
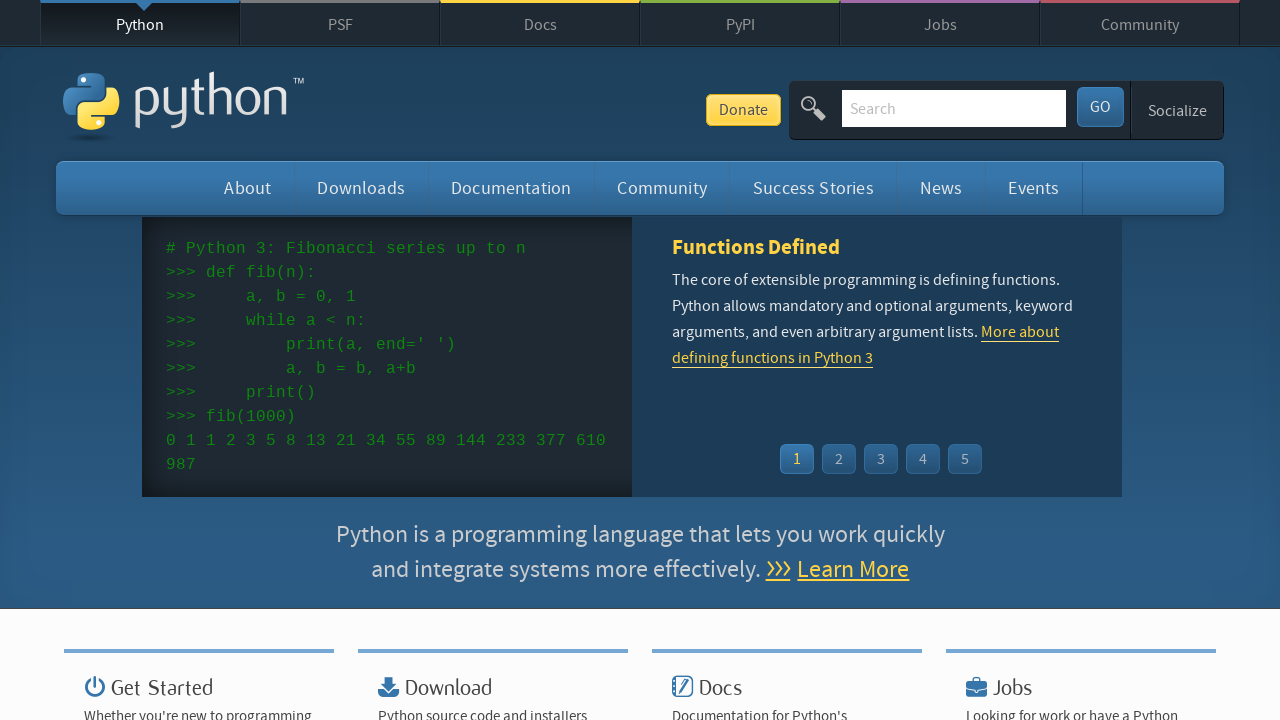

Clicked on the news section element at (941, 188) on #news
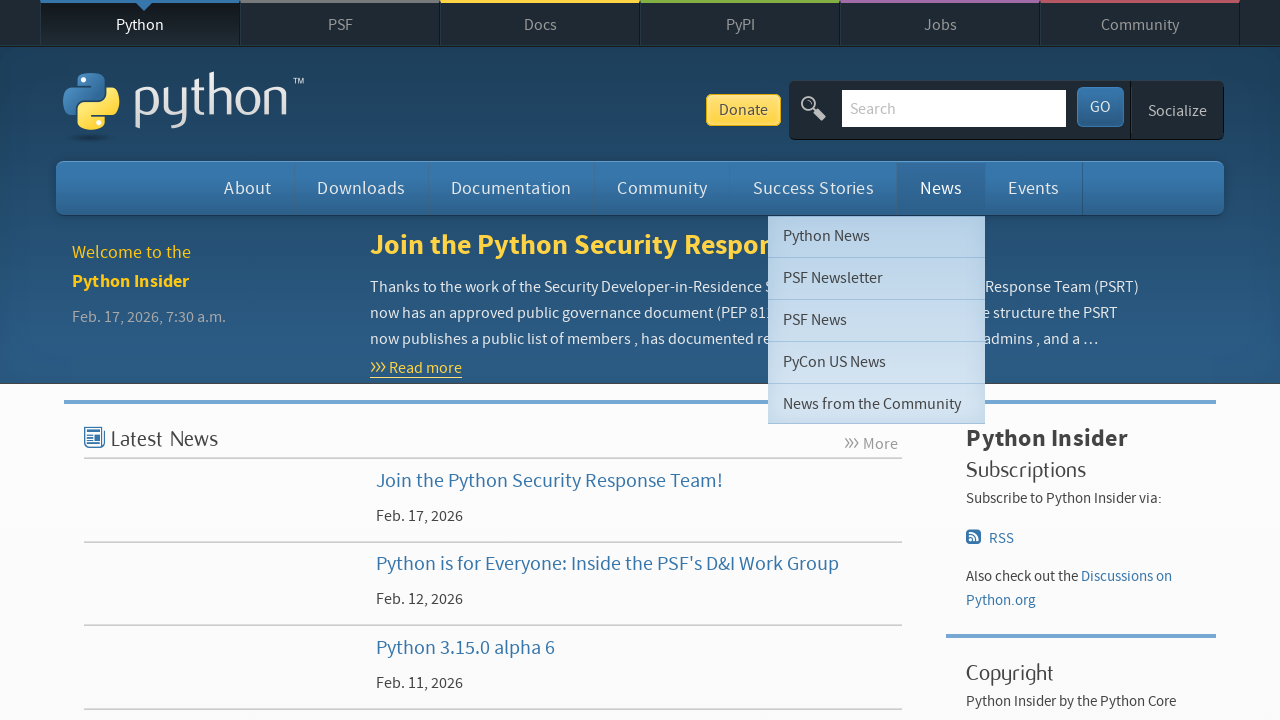

Waited 3 seconds for news section content to load
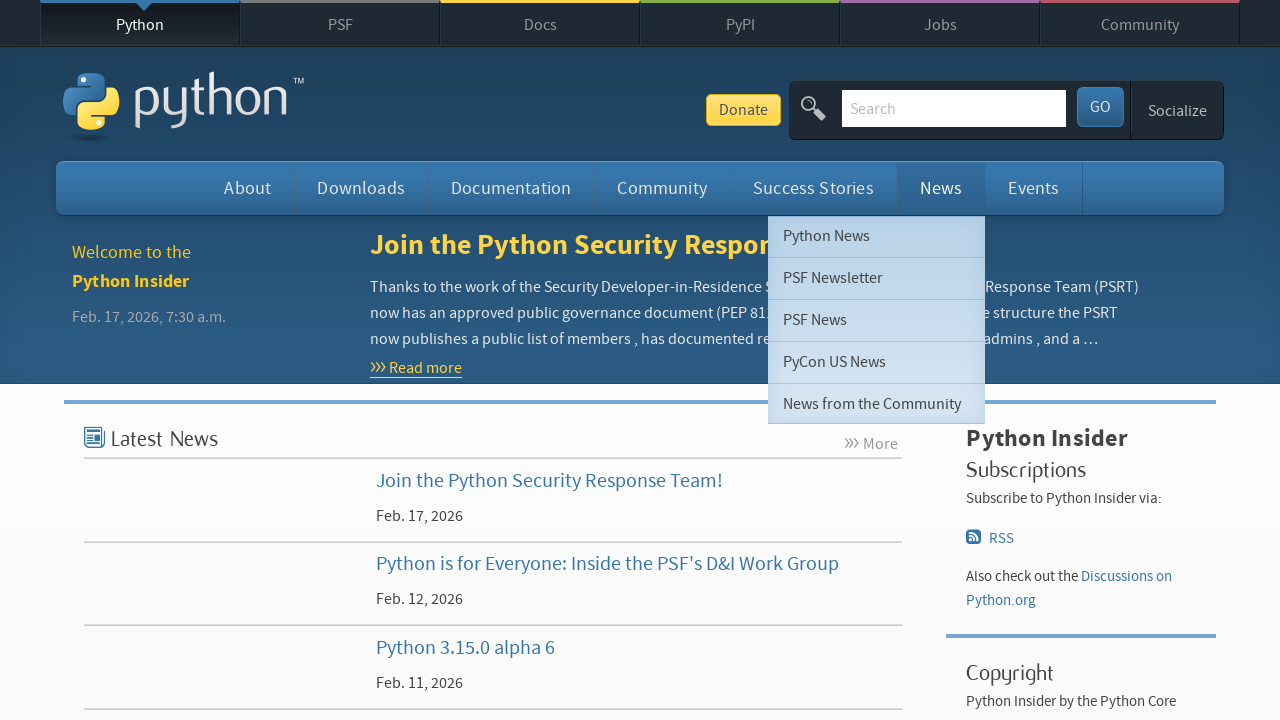

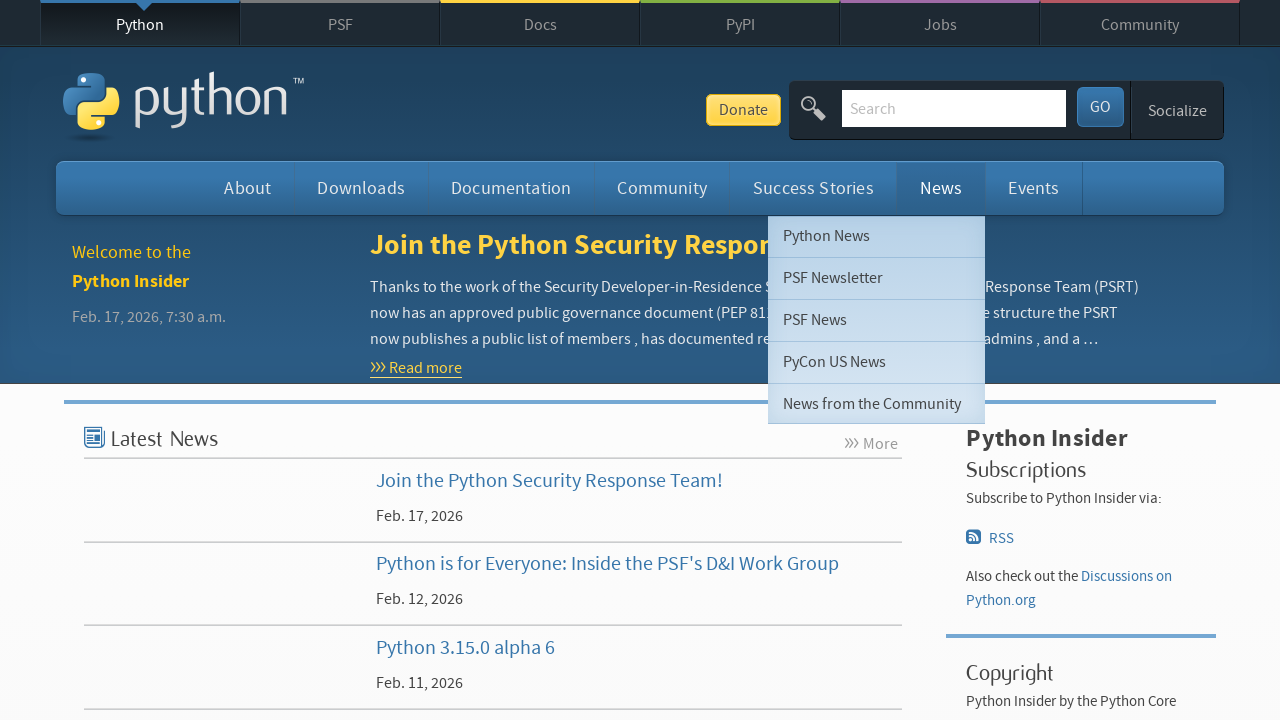